Tests JavaScript prompt alert functionality by clicking a prompt button, entering text into the alert, and accepting it.

Starting URL: https://v1.training-support.net/selenium/javascript-alerts

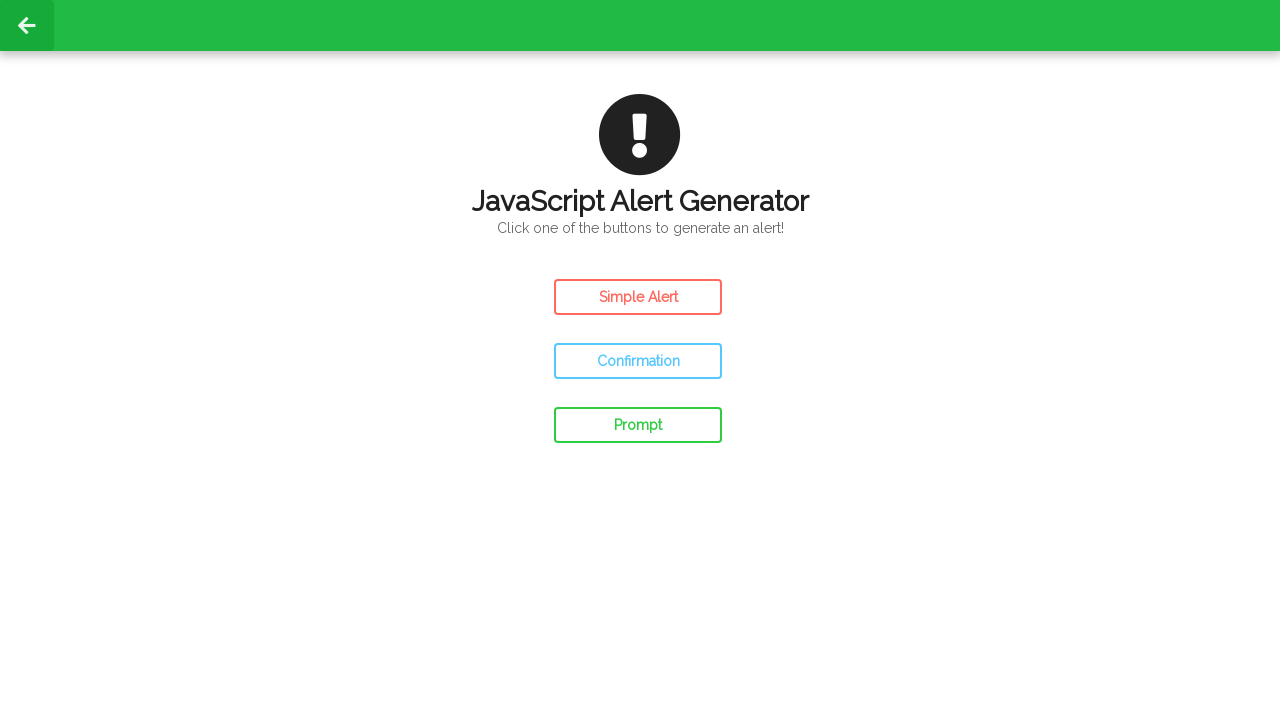

Set up dialog handler for JavaScript prompt alert
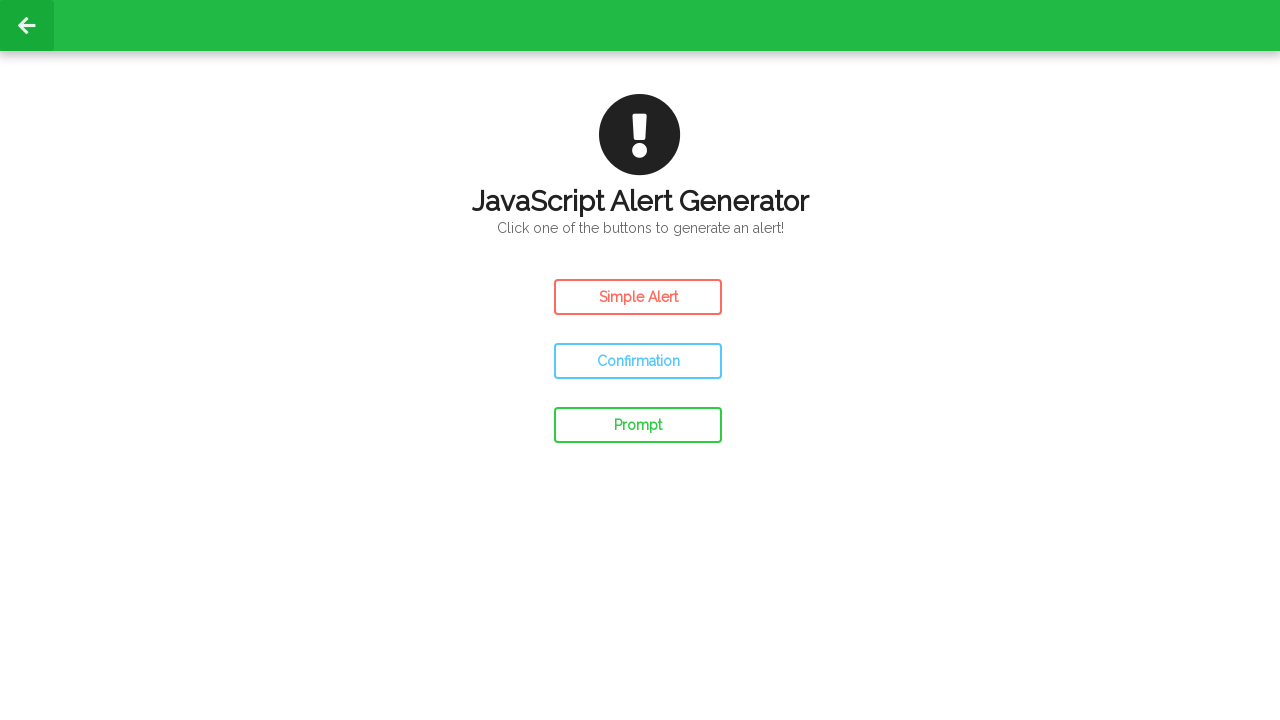

Clicked prompt button to trigger JavaScript prompt alert at (638, 425) on #prompt
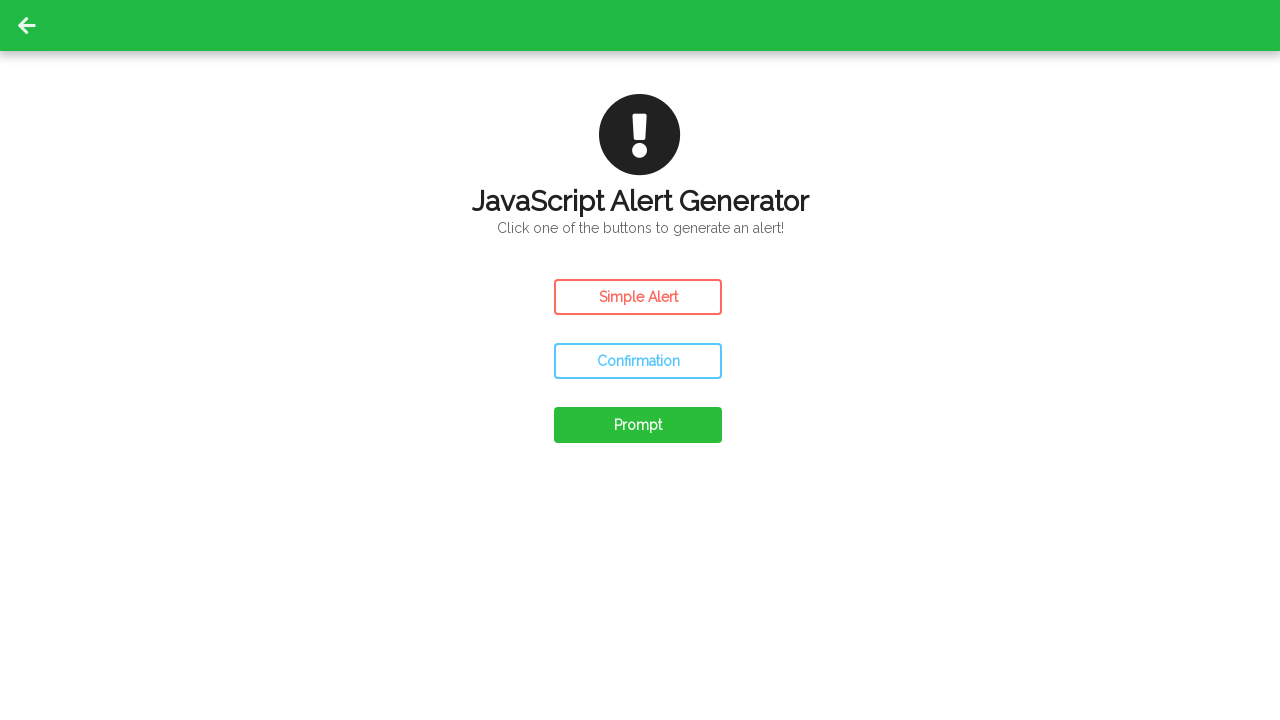

Waited for page to process dialog result
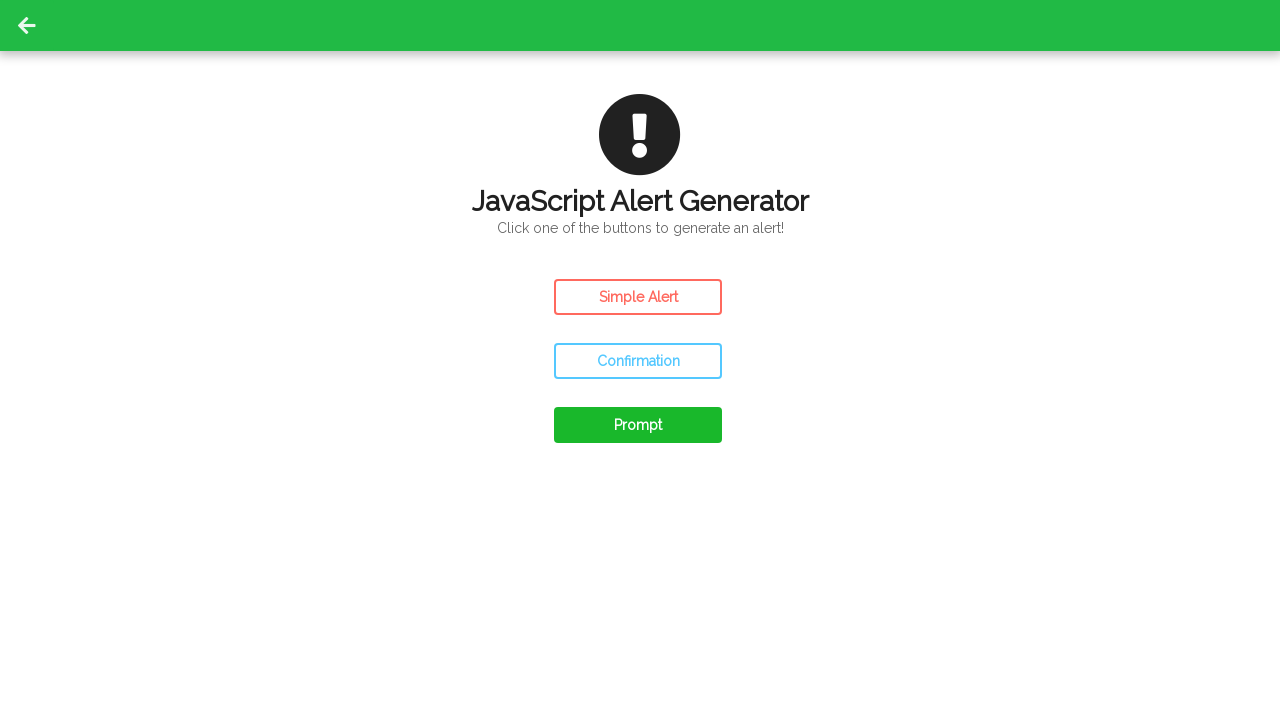

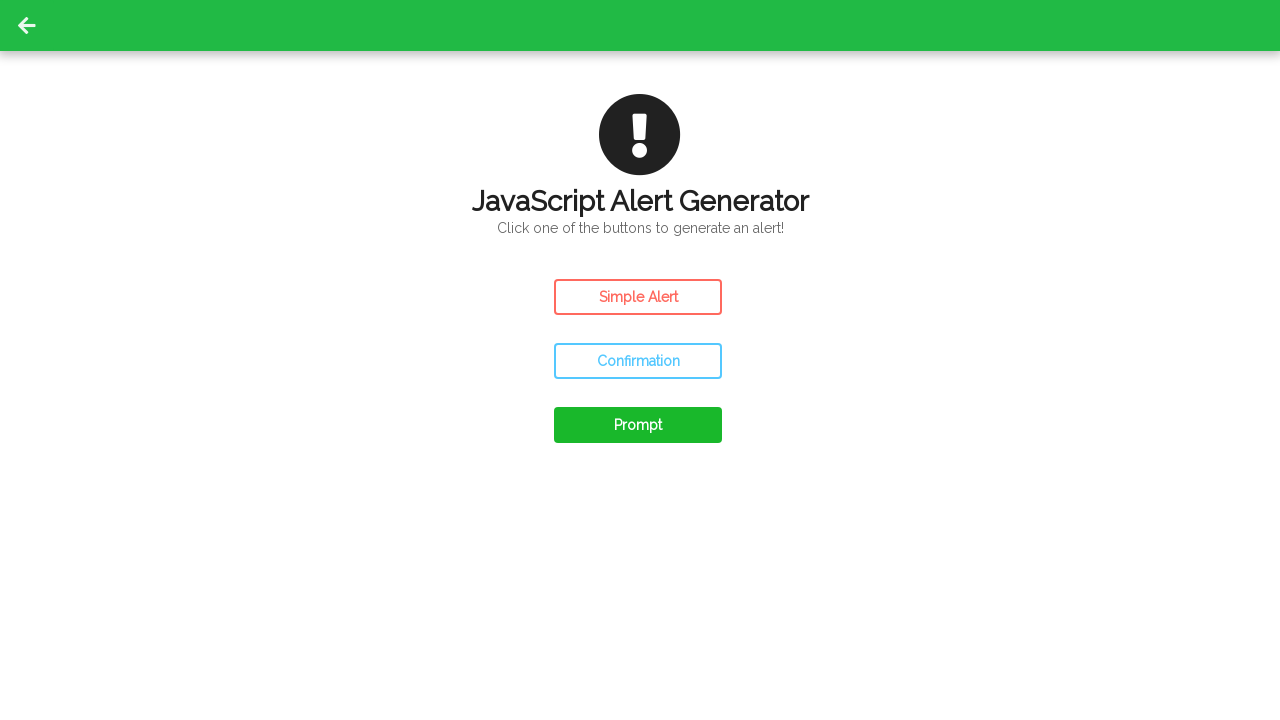